Tests a portfolio website by navigating through the JS section, interacting with a carousel, hovering over project cards, and filling out a data entry form with name, surname, and age fields.

Starting URL: https://ramita-0.github.io/

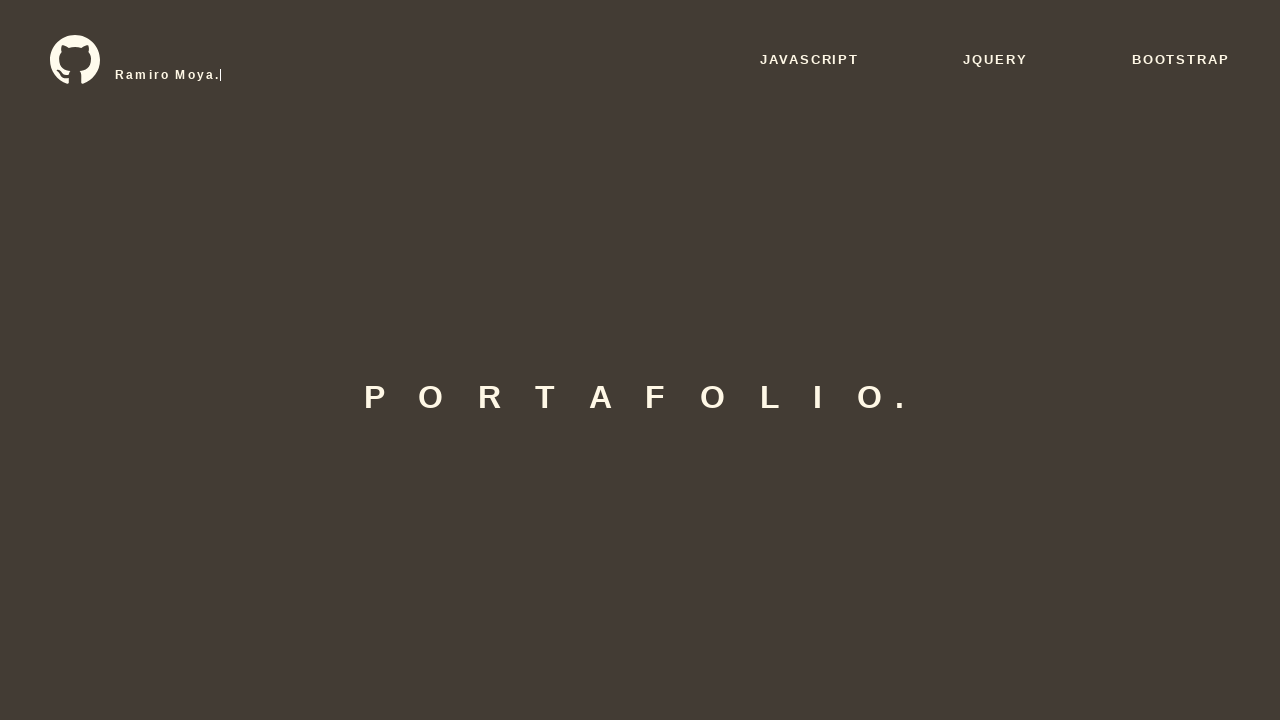

Hovered over the JS navigation button at (810, 59) on xpath=/html/body/nav/ul/li[1]/a
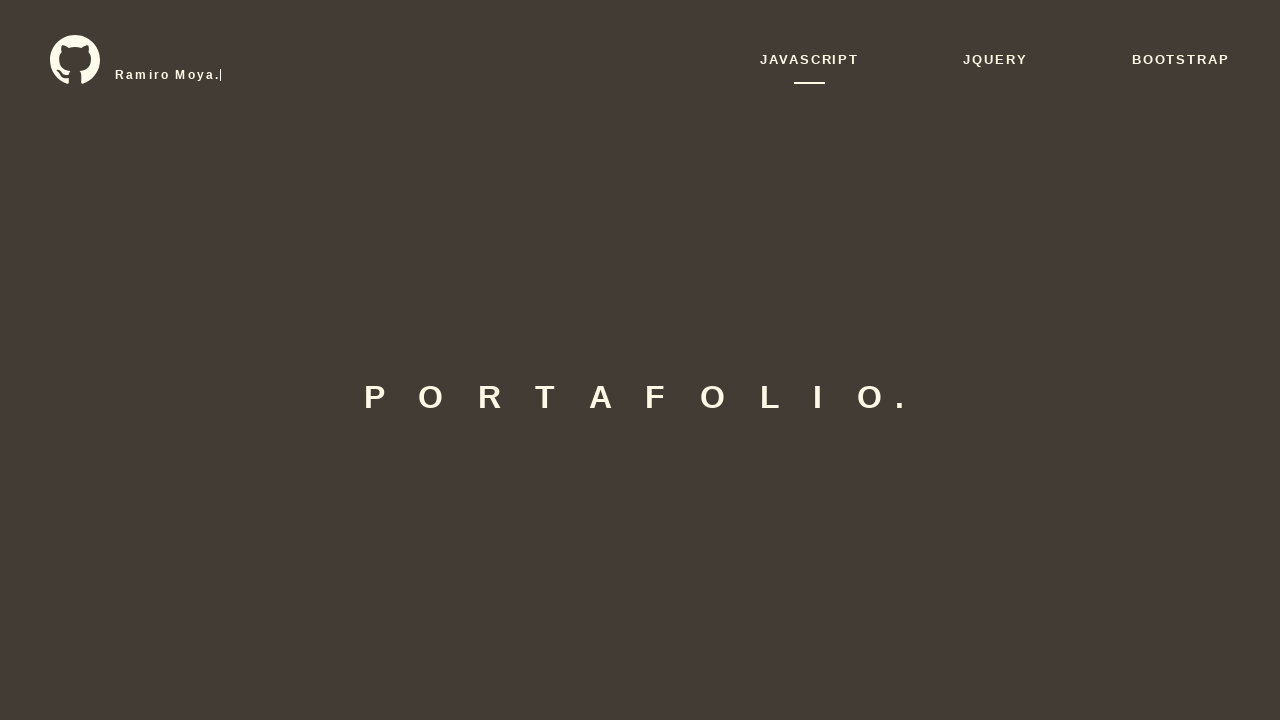

Waited 650ms before clicking JS button
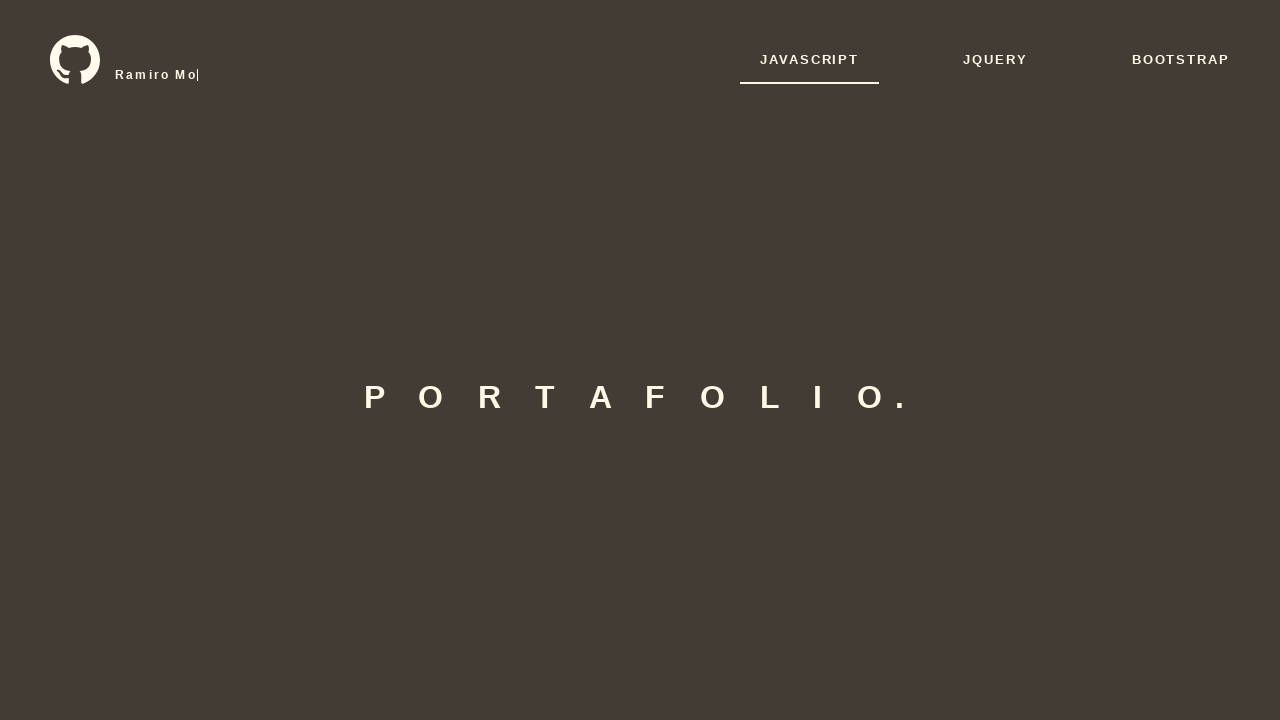

Clicked JS navigation button to enter the JS section at (810, 59) on xpath=/html/body/nav/ul/li[1]/a
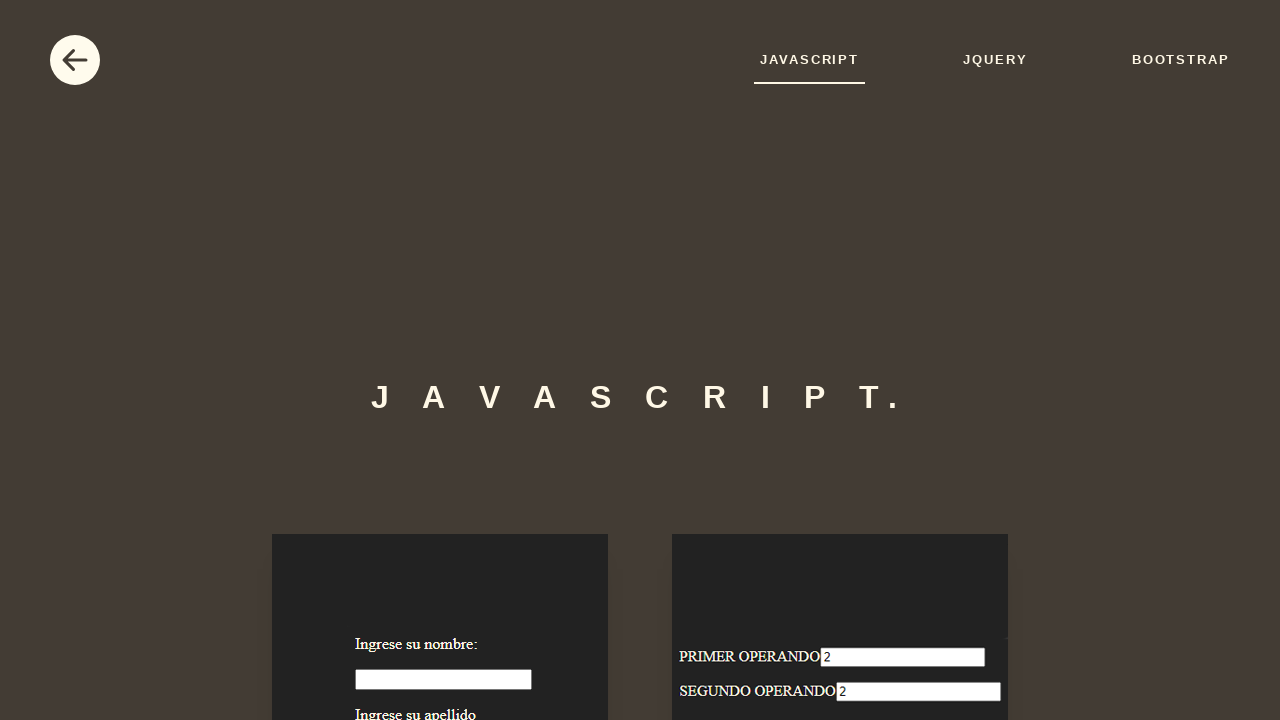

Waited 2000ms for carousel to load
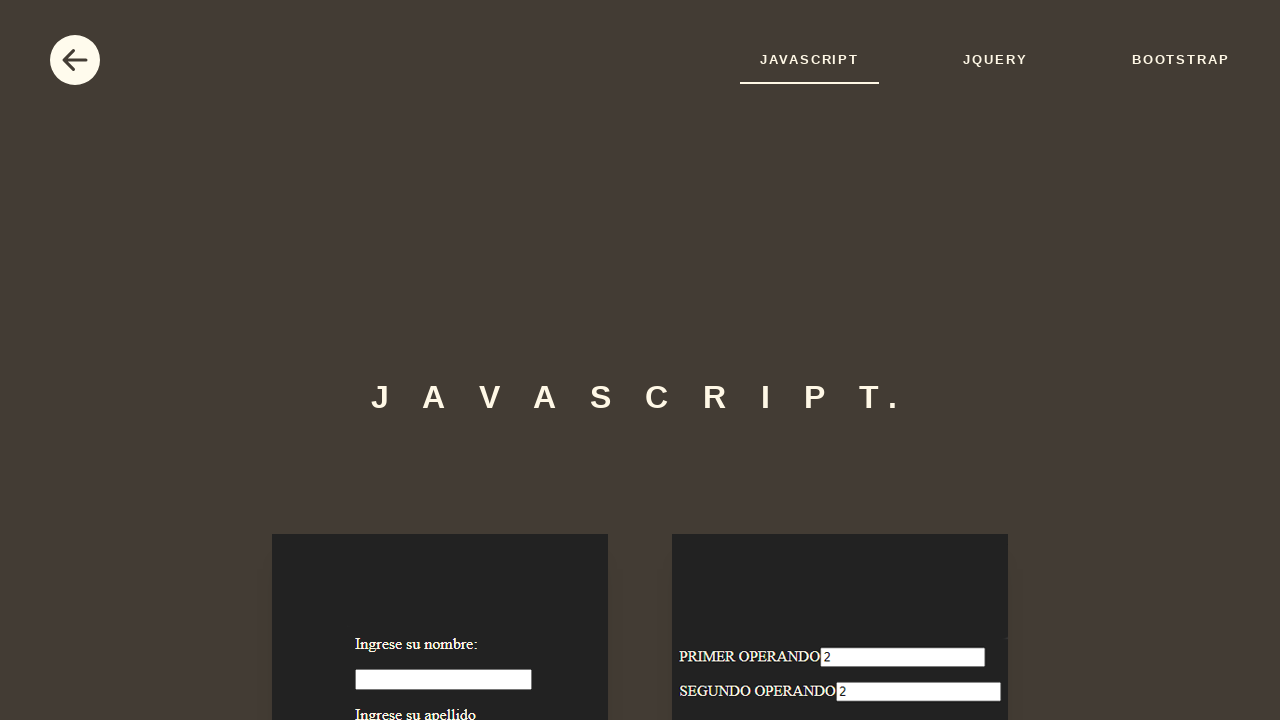

Clicked the carousel previous control button at (96, 361) on .carousel-control-prev-icon
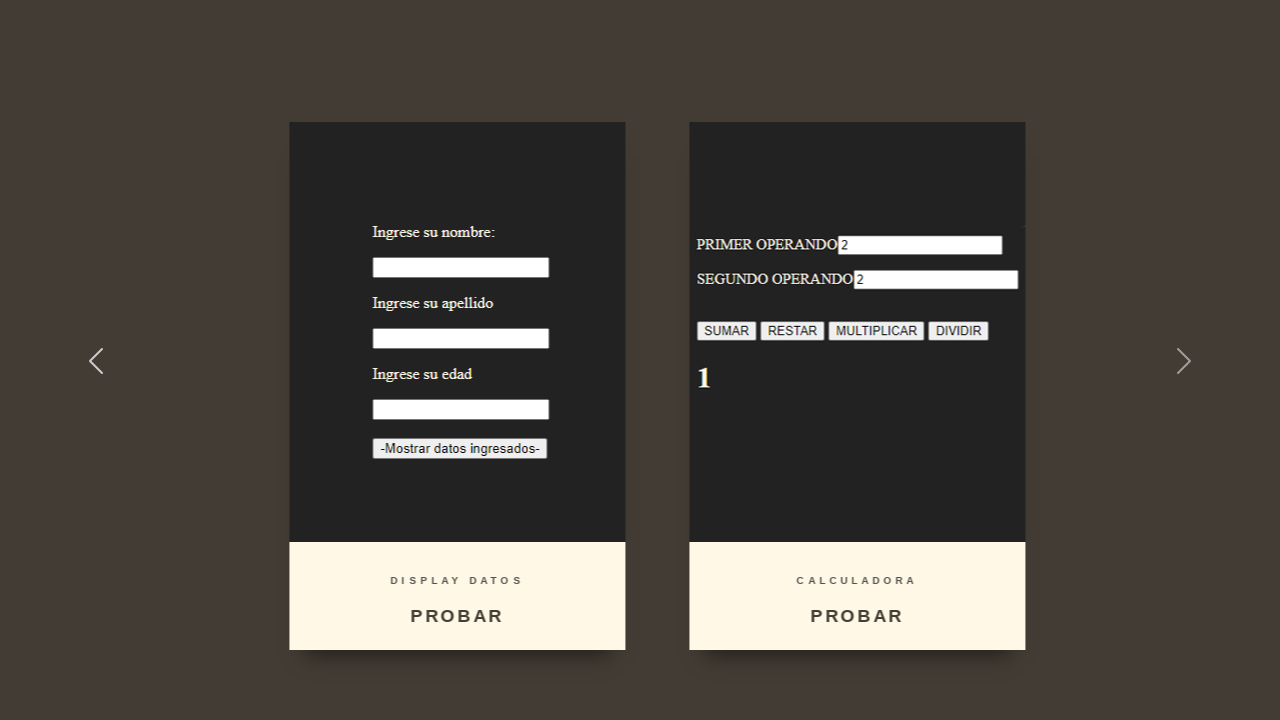

Waited 700ms before interacting with cards
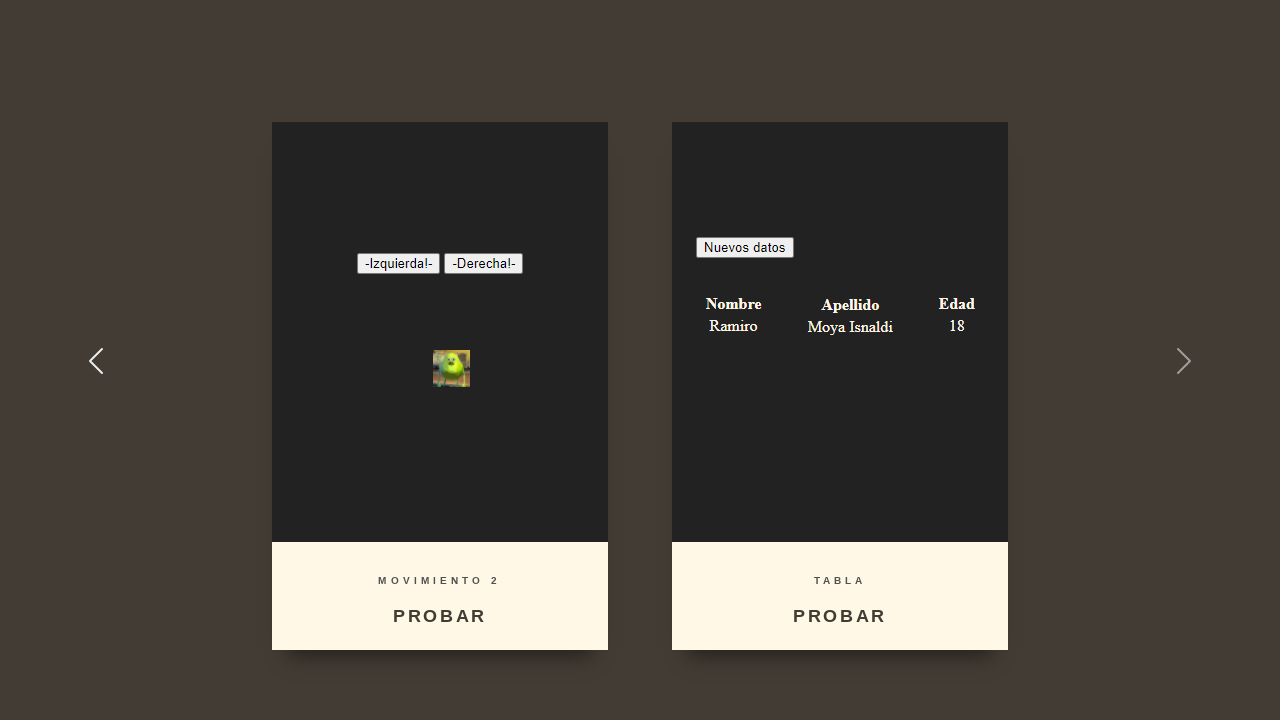

Hovered over the first project card at (440, 565) on xpath=/html/body/div[2]/div/div[3]/div/div[1]/div[2]
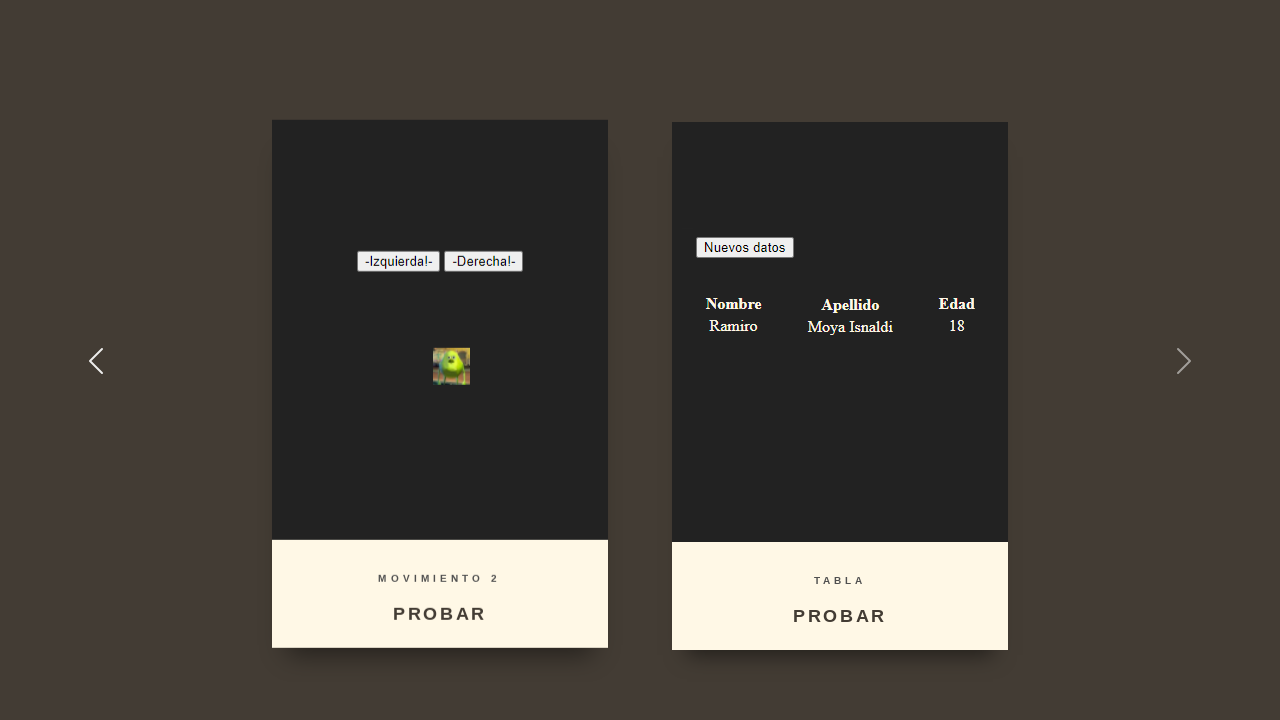

Waited 1500ms before hovering over second card
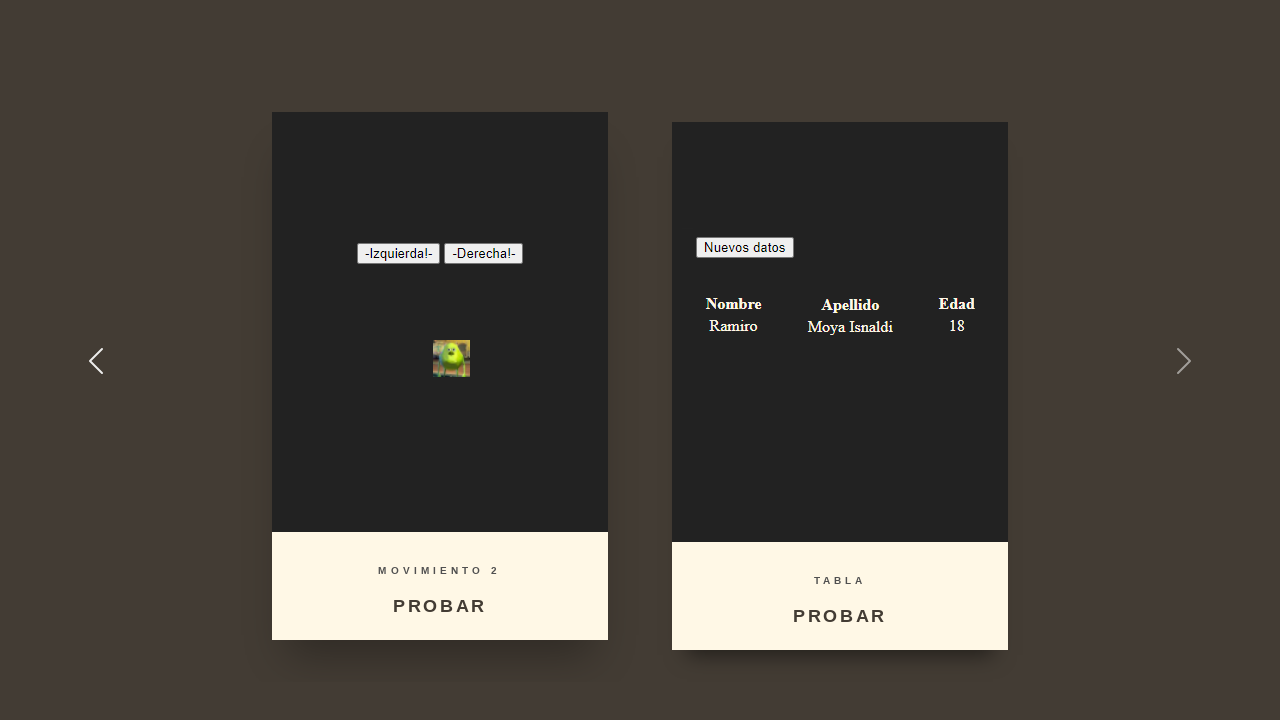

Hovered over the second project card at (840, 565) on xpath=/html/body/div[2]/div/div[3]/div/div[2]/div[2]
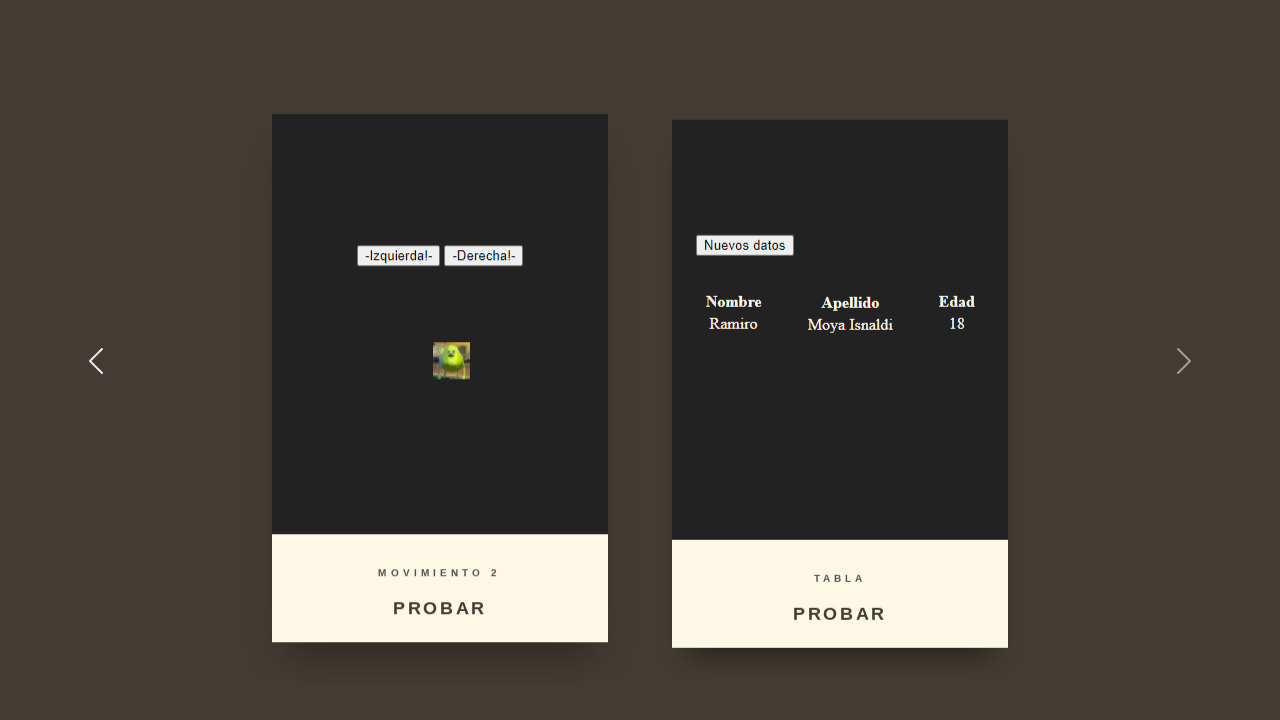

Waited 1000ms before hovering over the try button
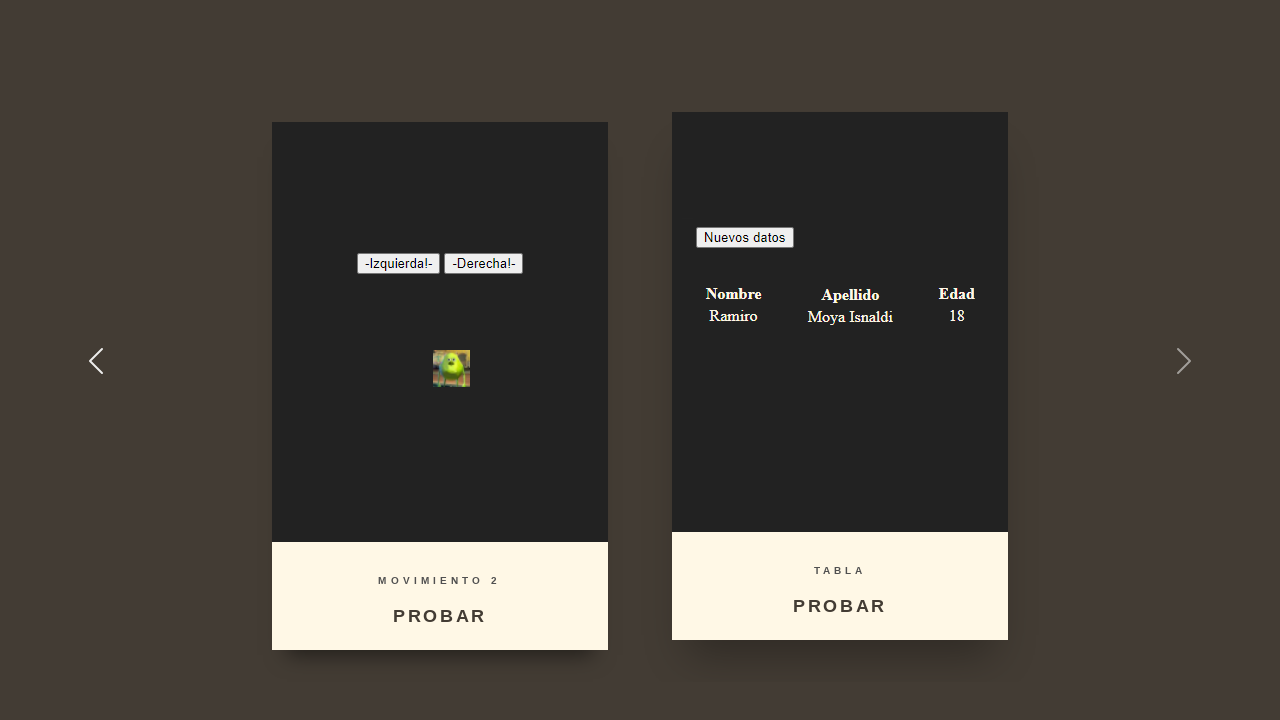

Hovered over the 'try' button on the second card at (840, 608) on xpath=/html/body/div[2]/div/div[3]/div/div[2]/div[3]/a
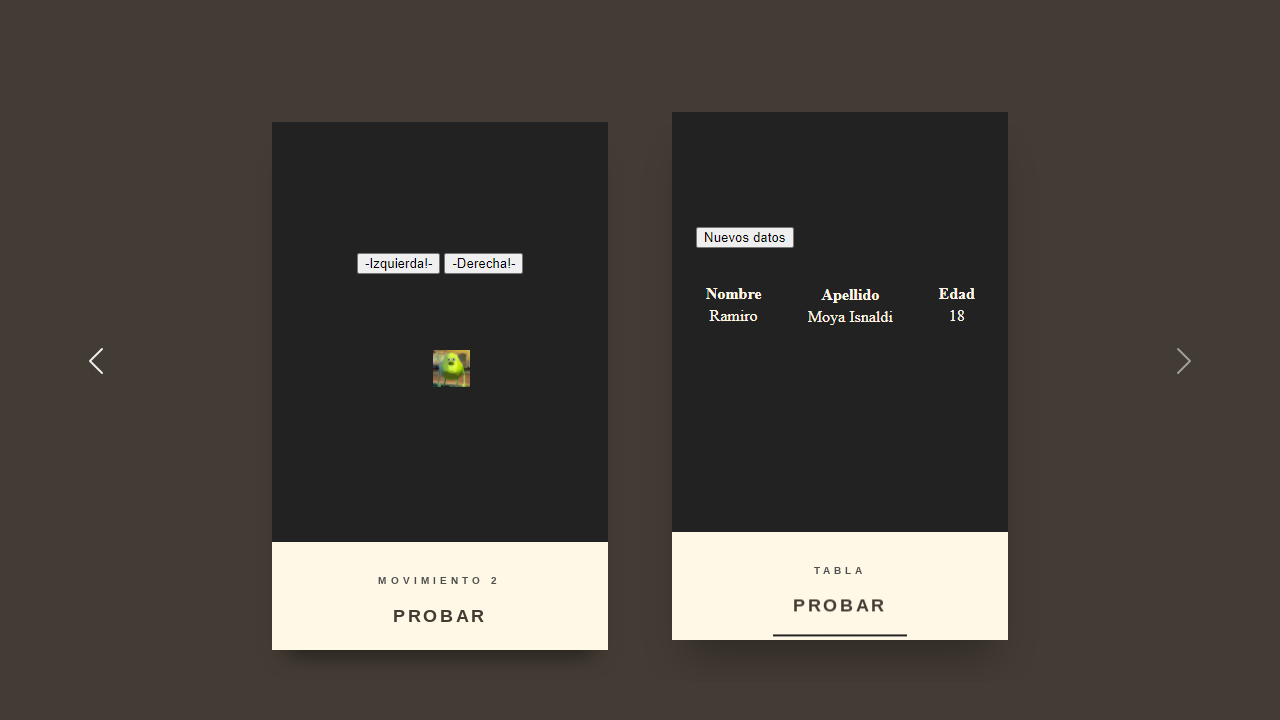

Waited 500ms before clicking the try button
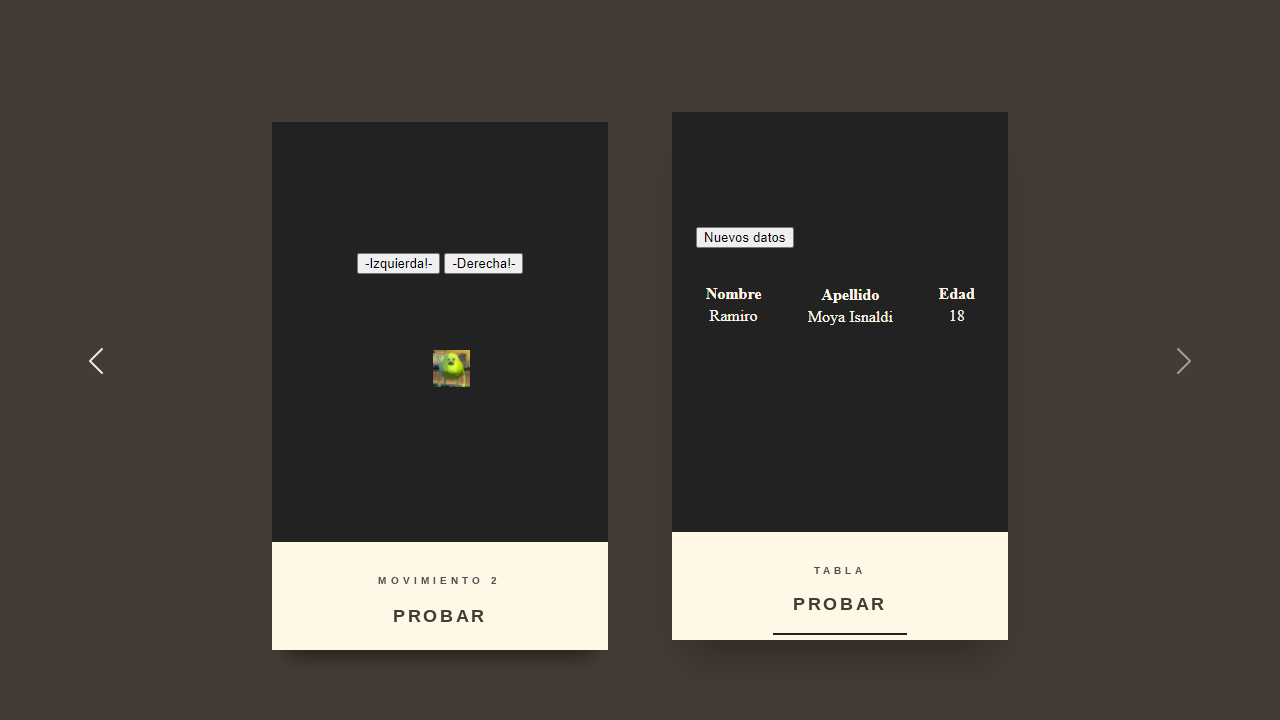

Clicked the 'try' button to enter the data entry section at (840, 606) on xpath=/html/body/div[2]/div/div[3]/div/div[2]/div[3]/a
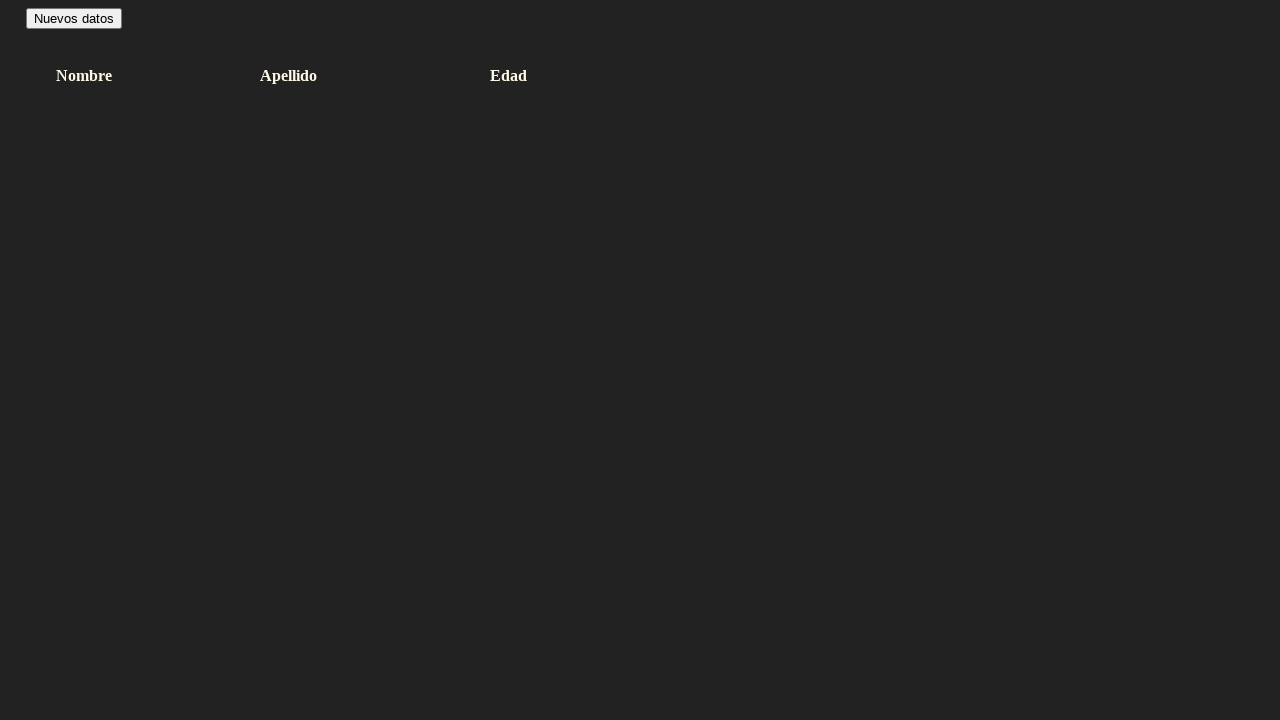

Waited 1000ms for data entry page to load
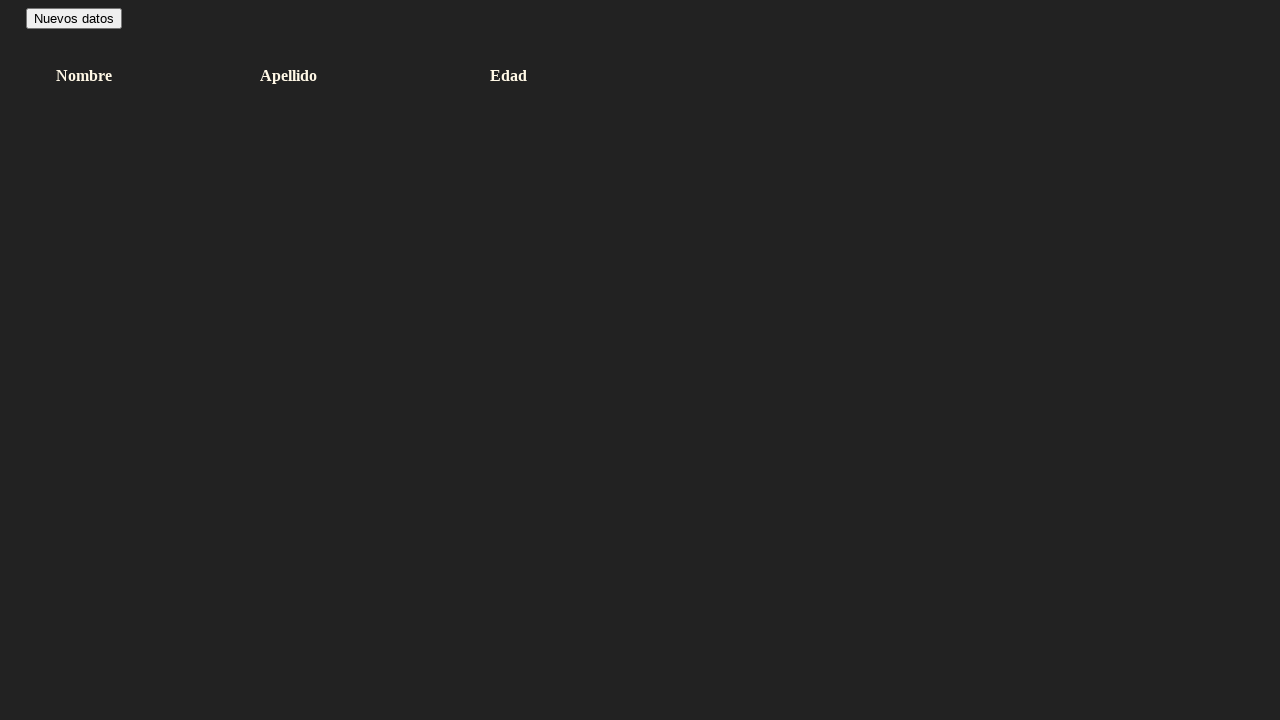

Clicked the 'new data' button at (74, 18) on #nuevosDatos
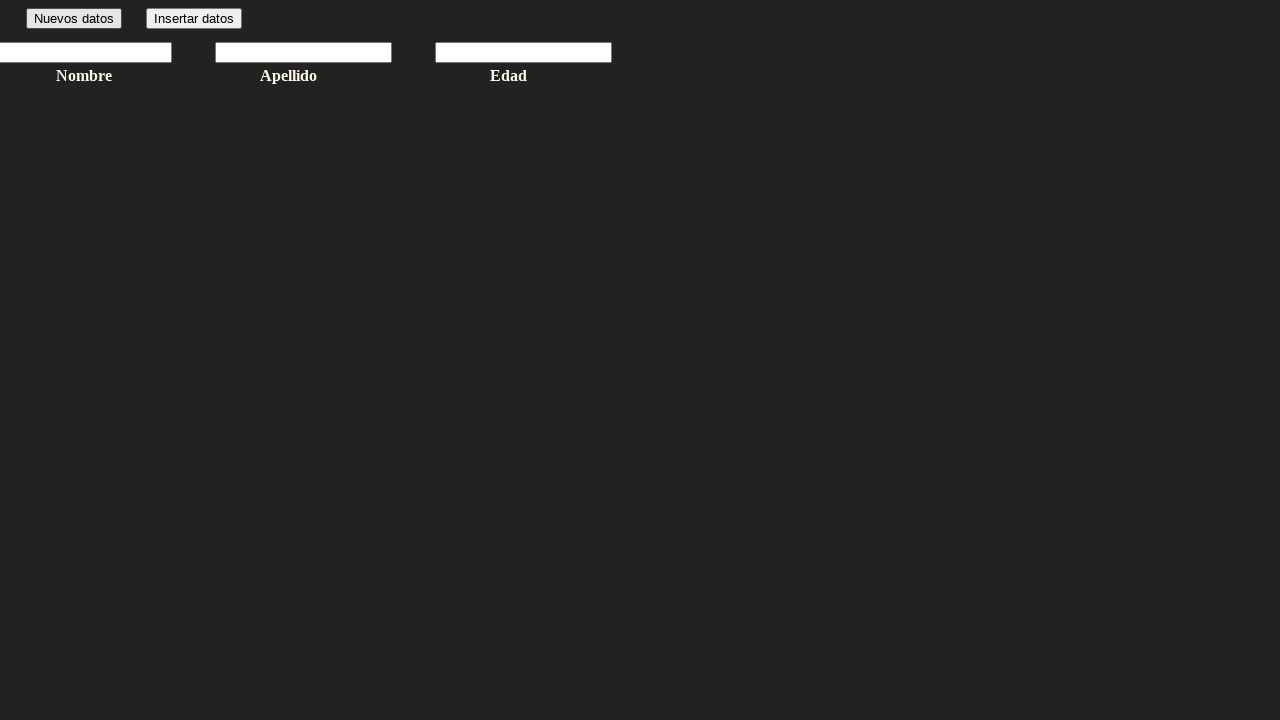

Waited 200ms before filling in name field
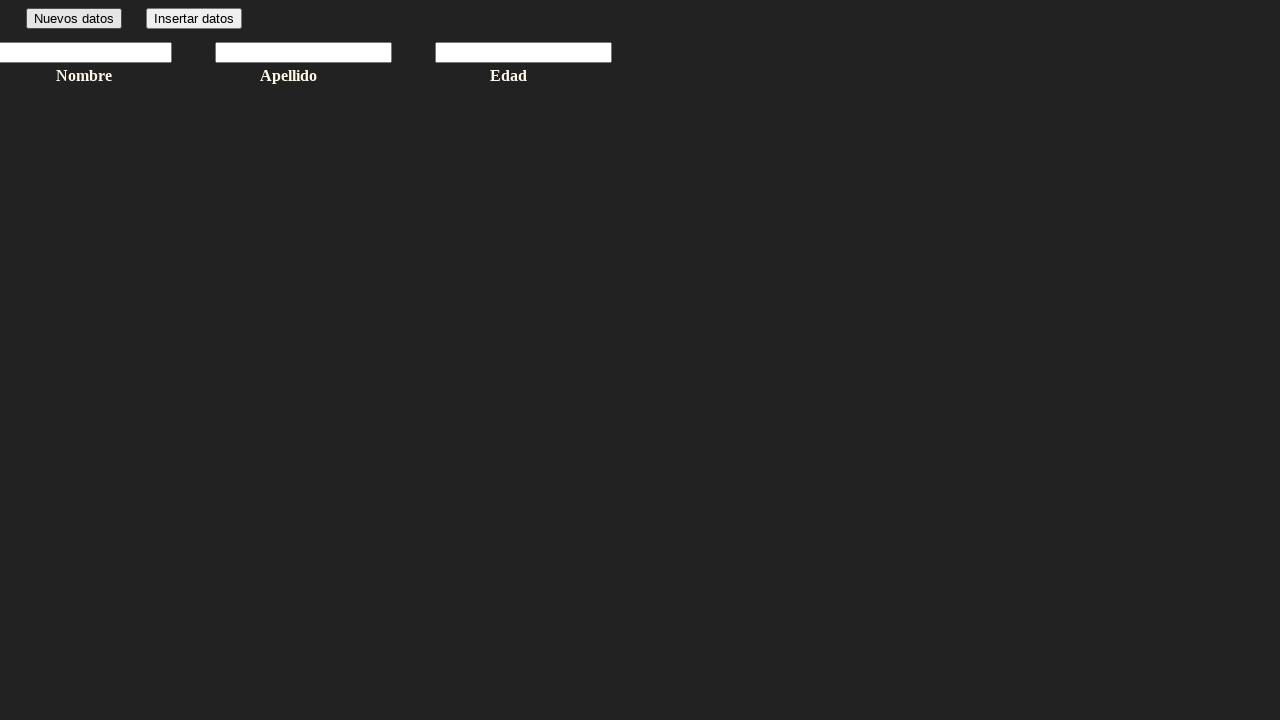

Filled in name field with 'Ramiro' on #input1
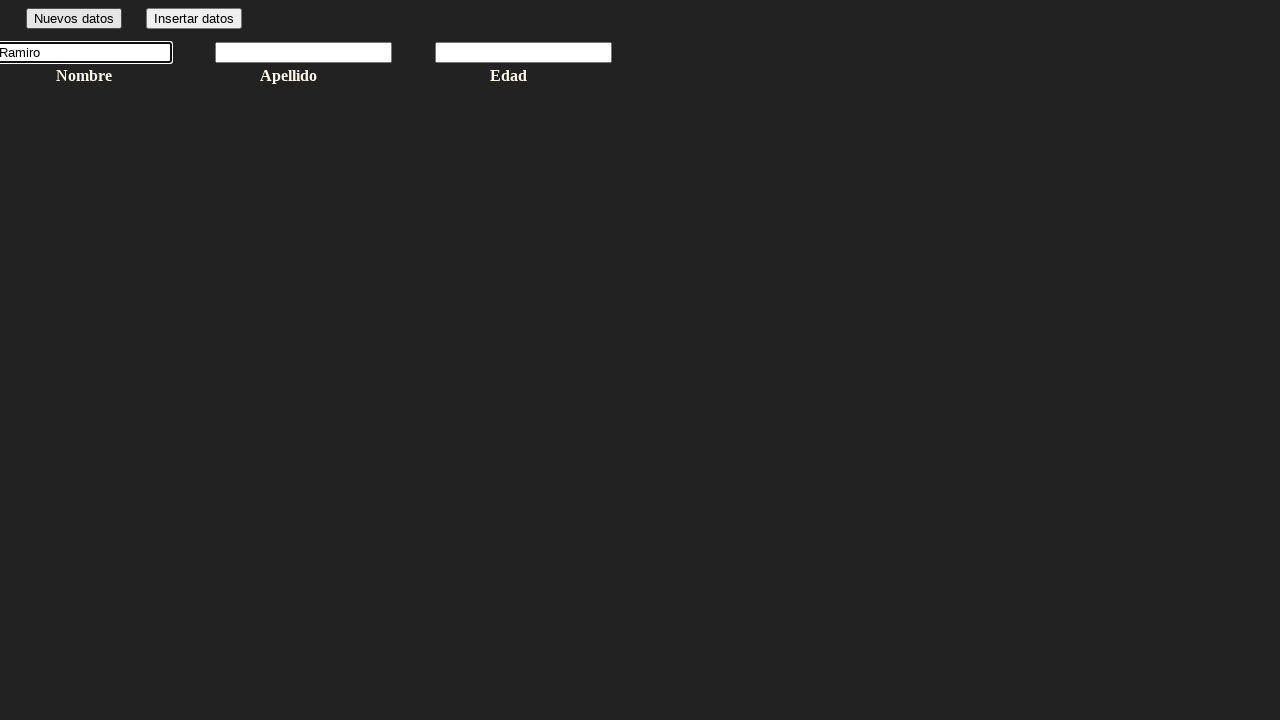

Waited 1000ms before filling in surname field
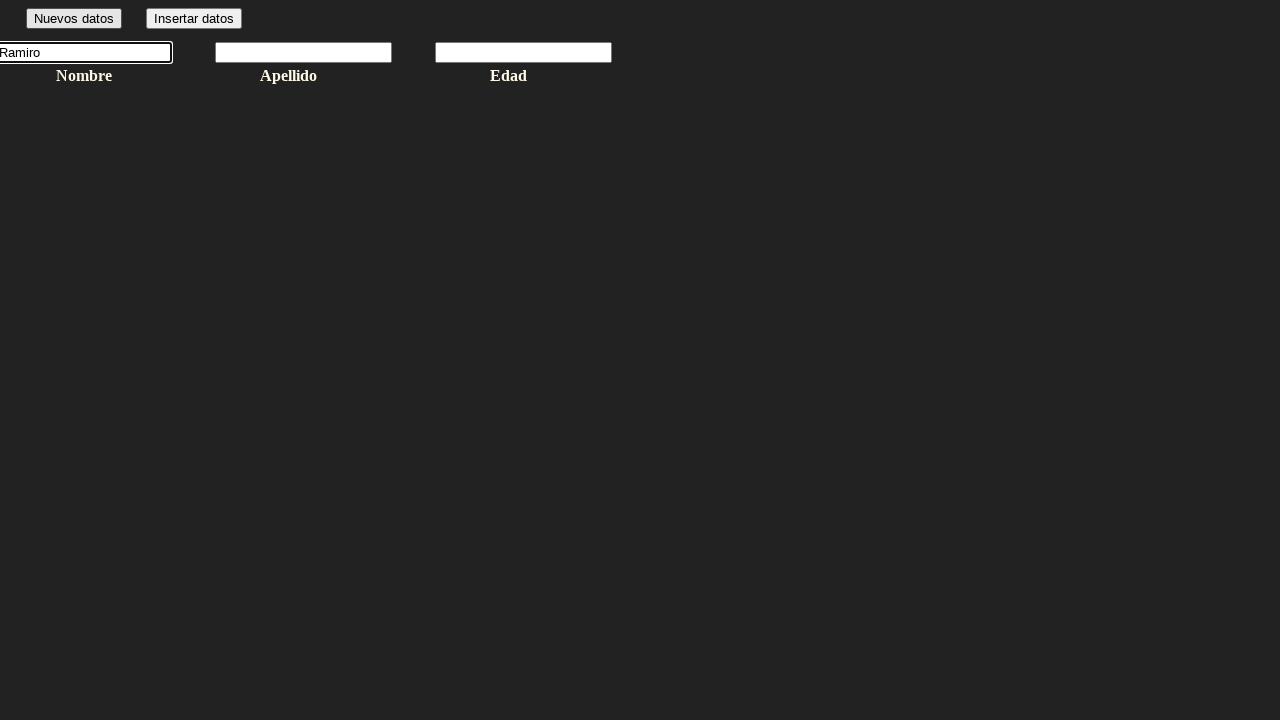

Filled in surname field with 'Moya' on #input2
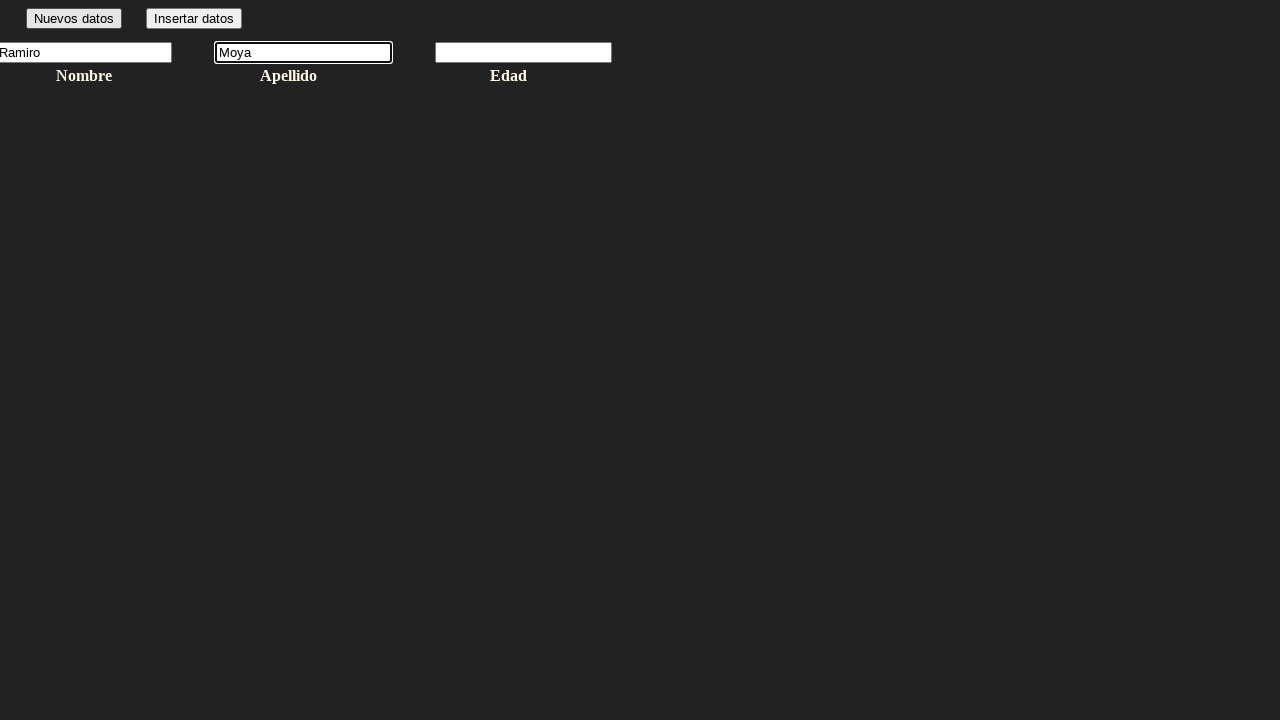

Waited 1000ms before filling in age field
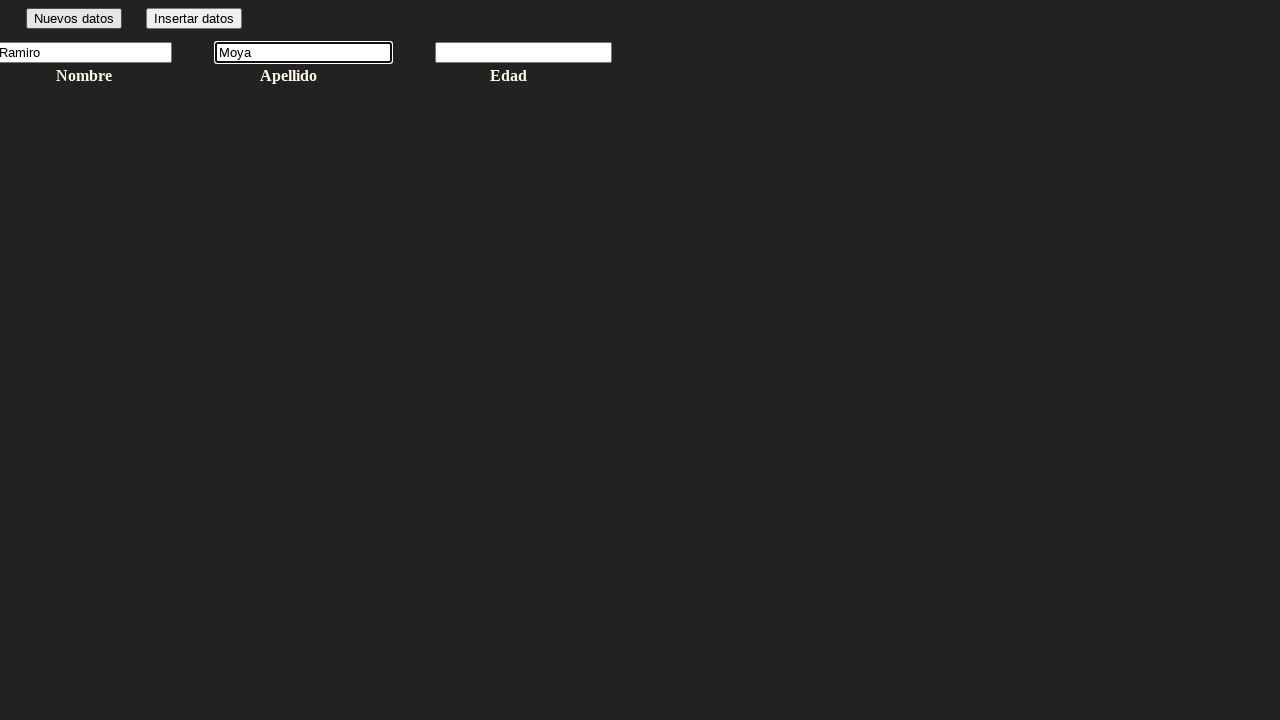

Filled in age field with '19' on #input3
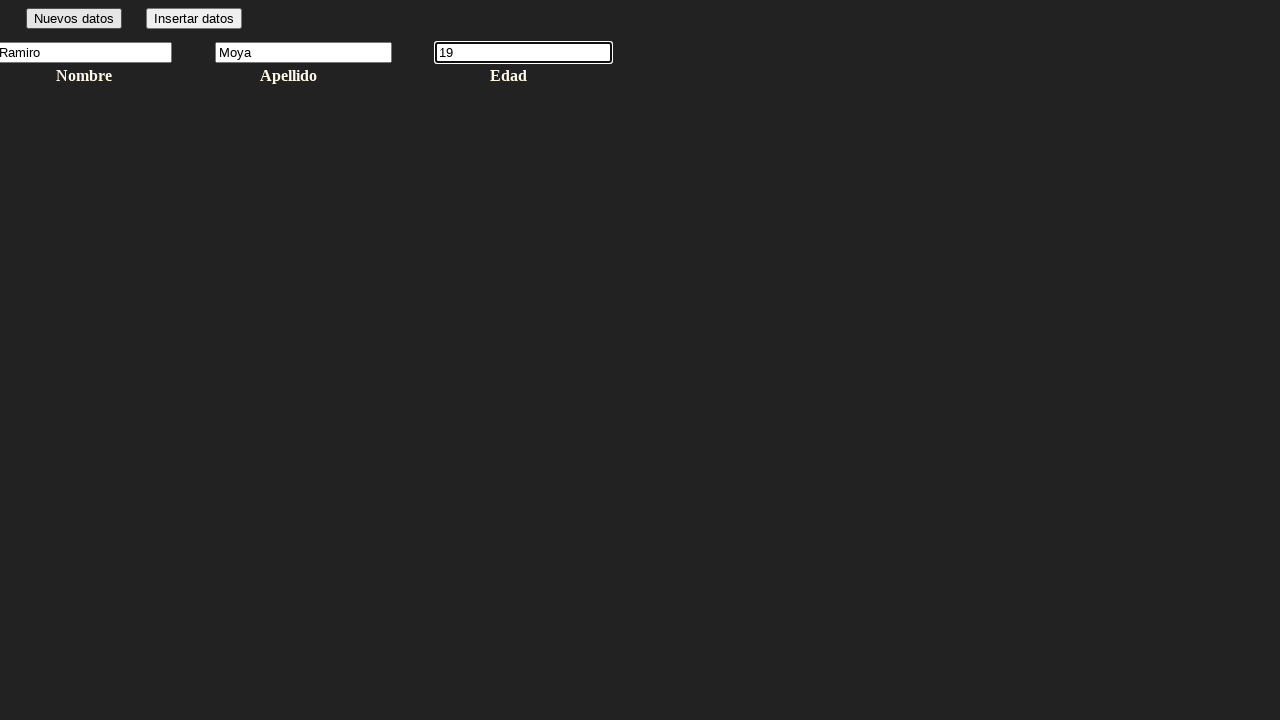

Clicked the submit button to insert data at (194, 18) on #insertarDatos
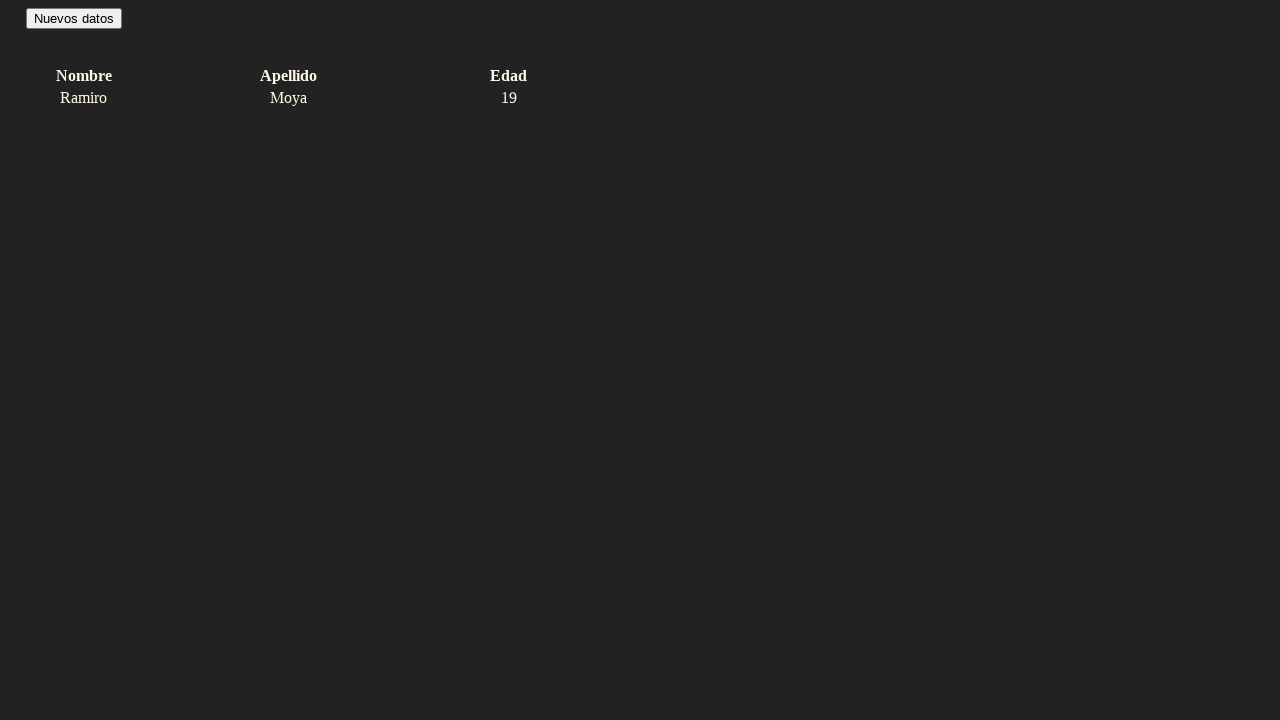

Waited 1500ms before navigating back
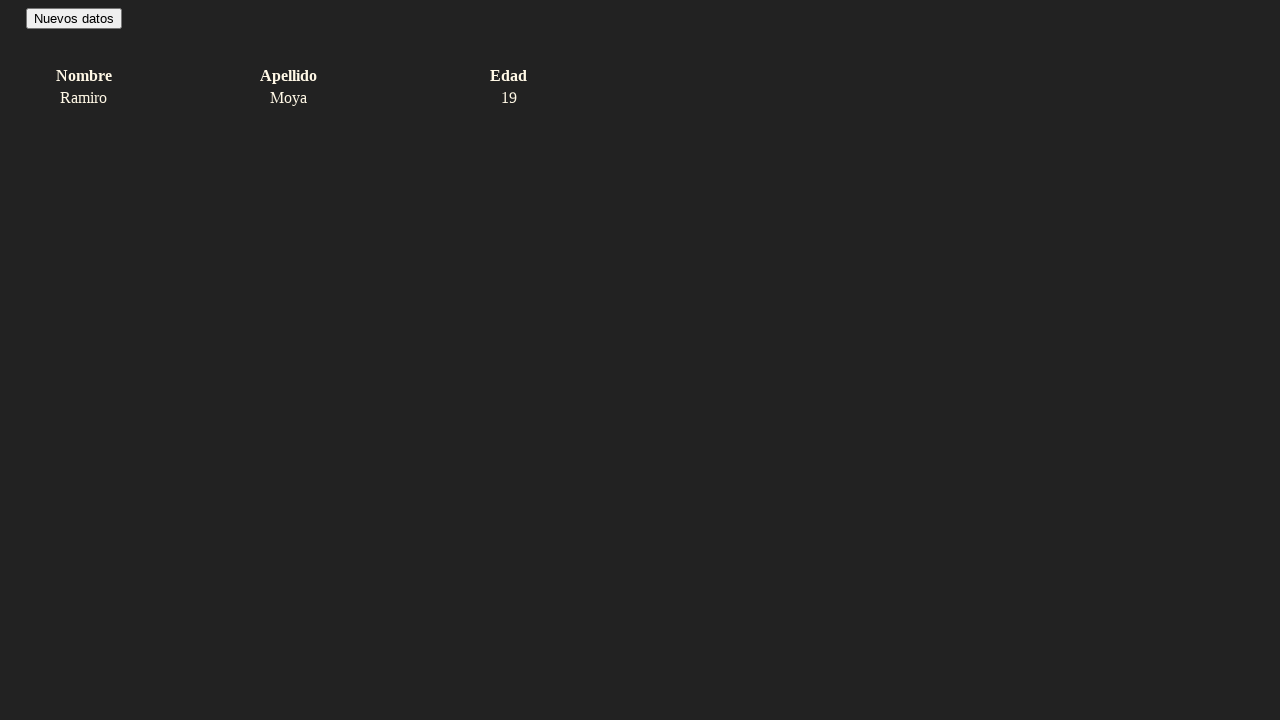

Navigated back once
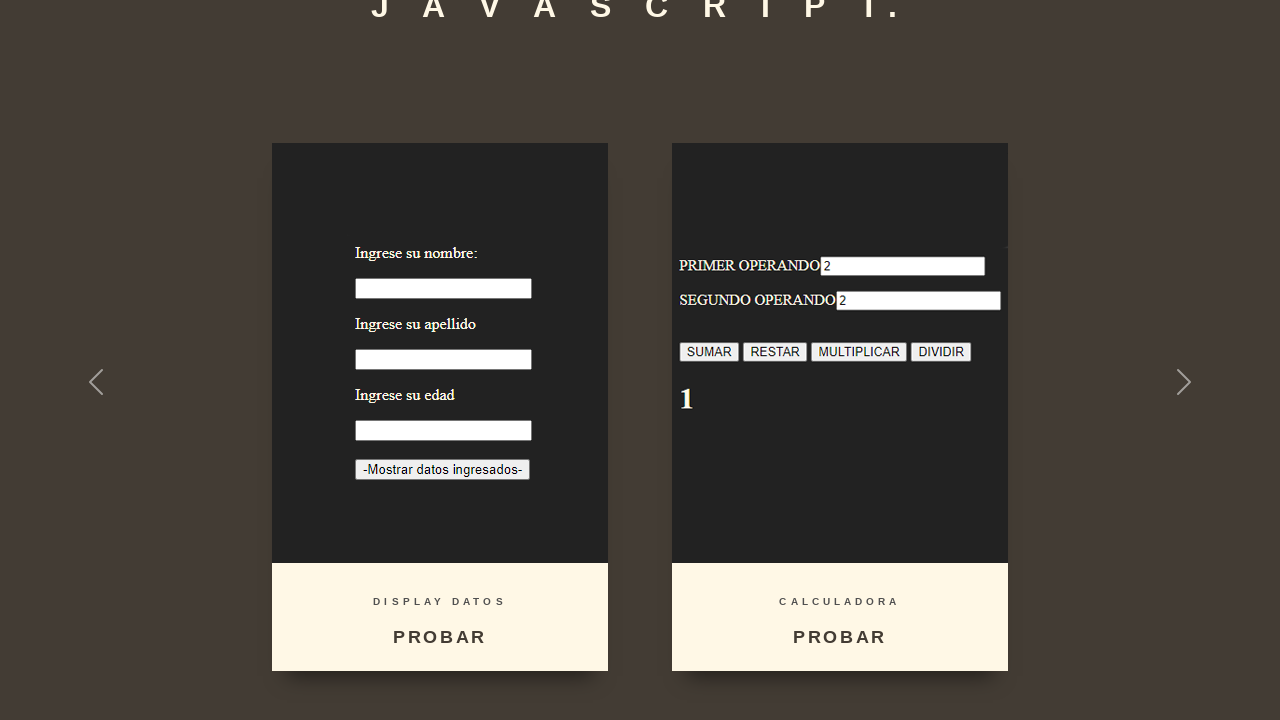

Navigated back a second time to return to the portfolio
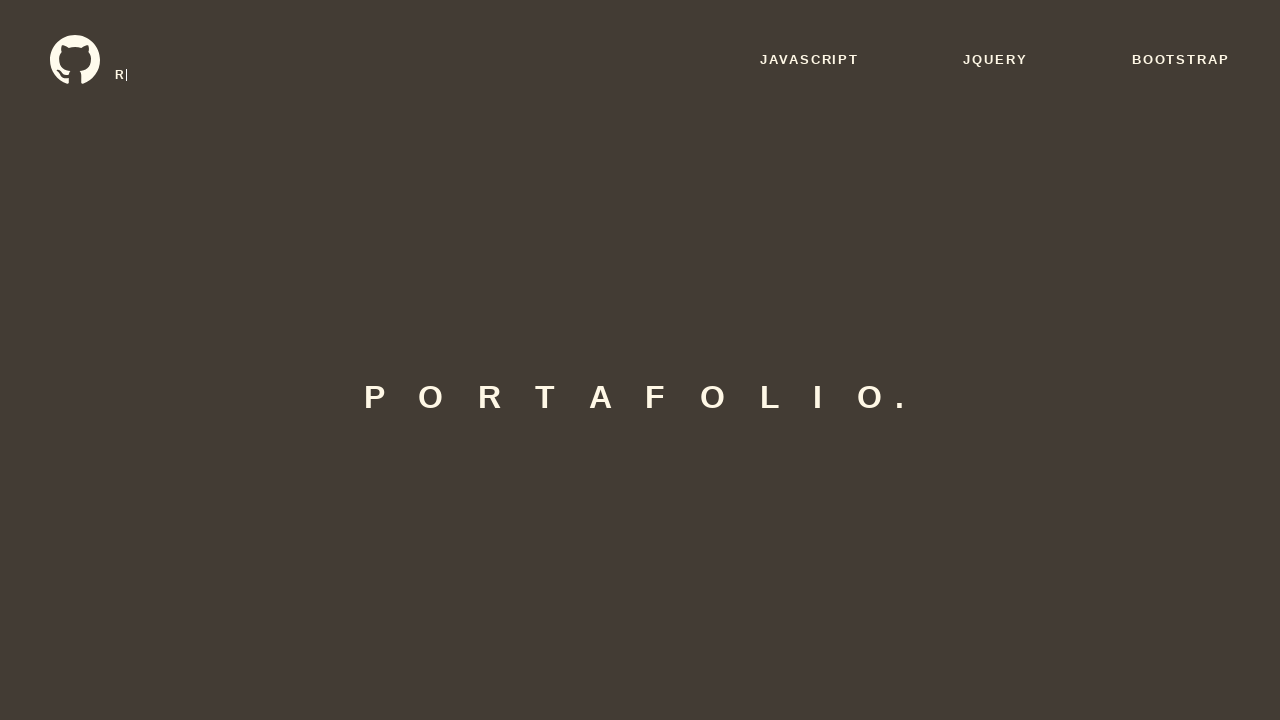

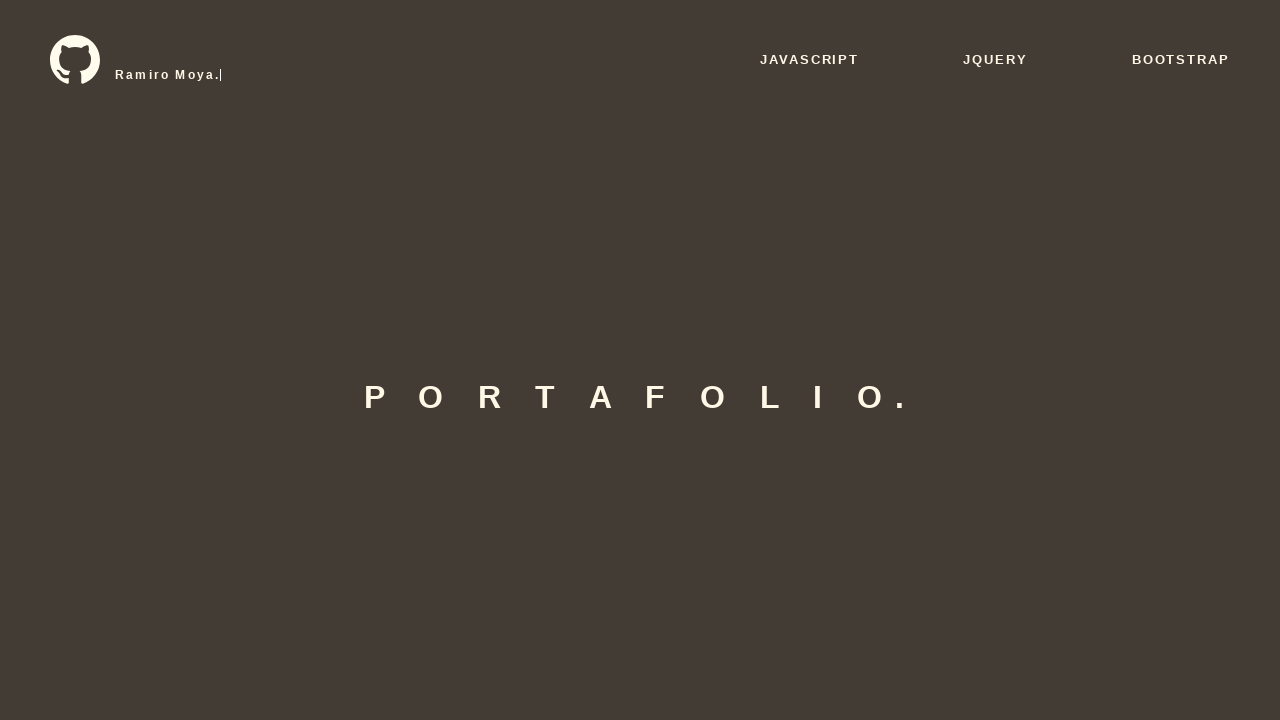